Tests text input functionality on a UI testing playground by entering text into an input field and clicking a button that updates its name based on the input.

Starting URL: http://uitestingplayground.com/textinput

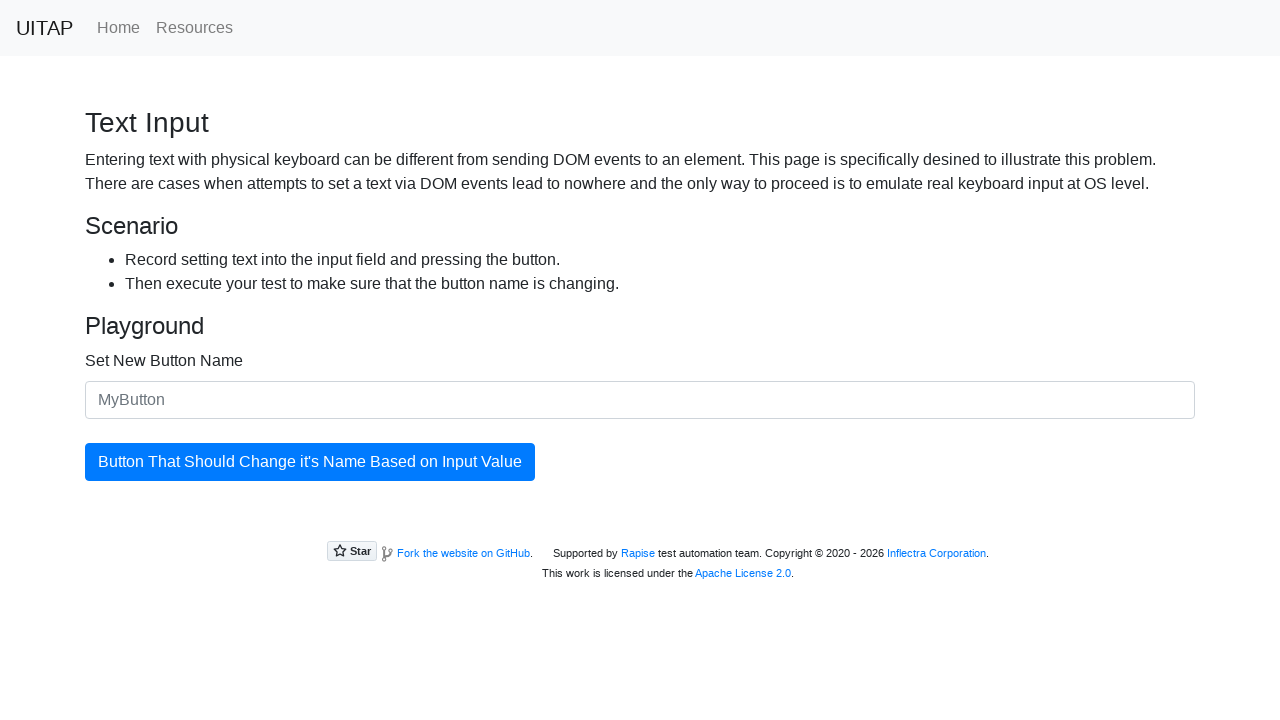

Entered 'SkyPro' text into the input field on #newButtonName
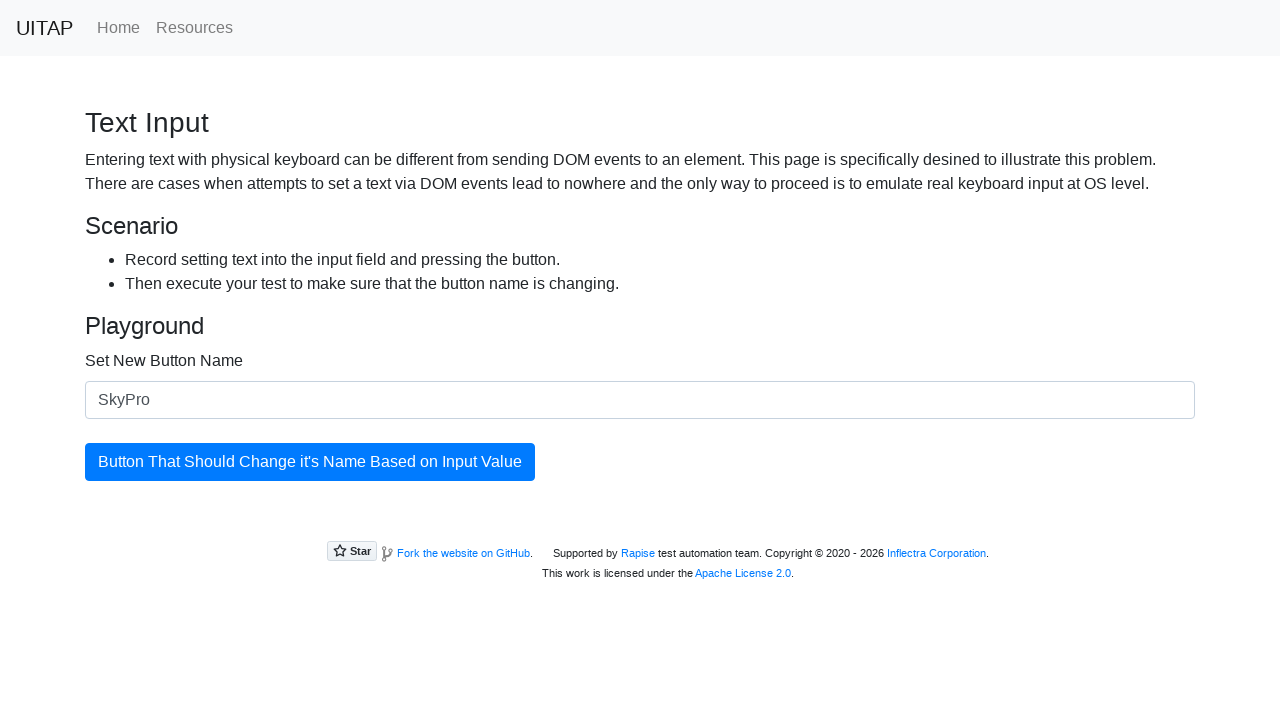

Clicked the button to update its name at (310, 462) on #updatingButton
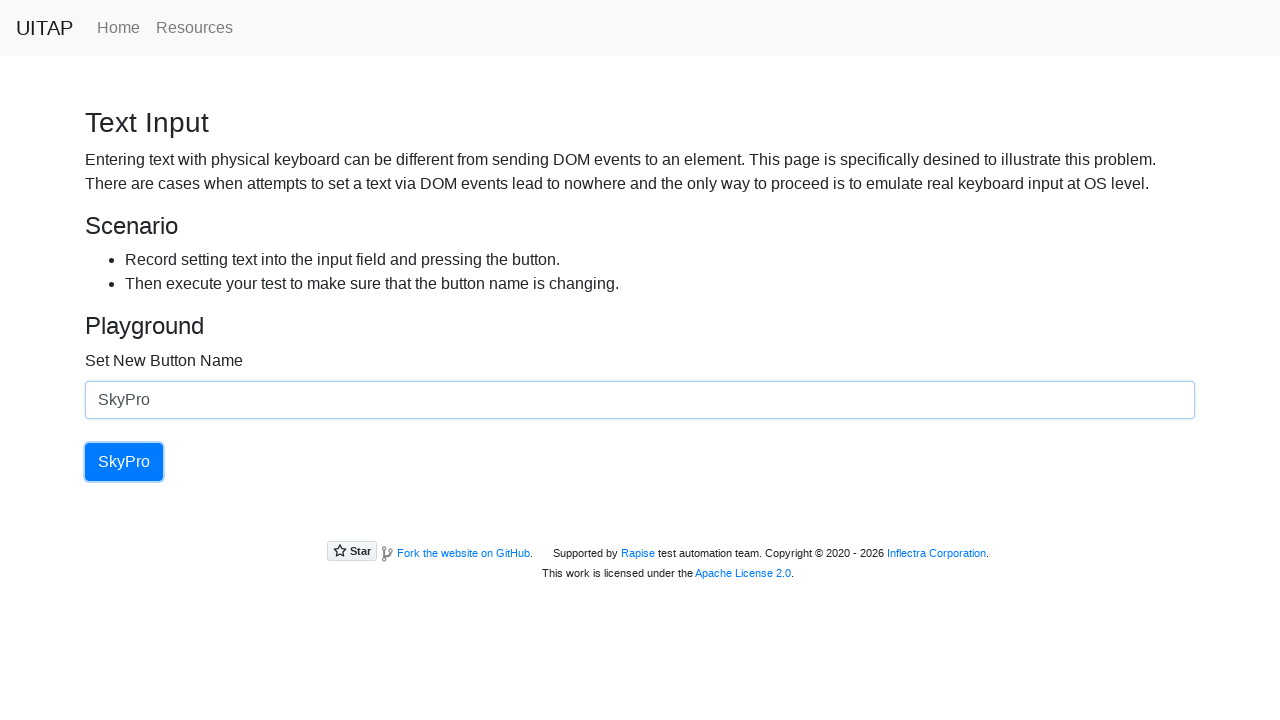

Verified the button is present after update
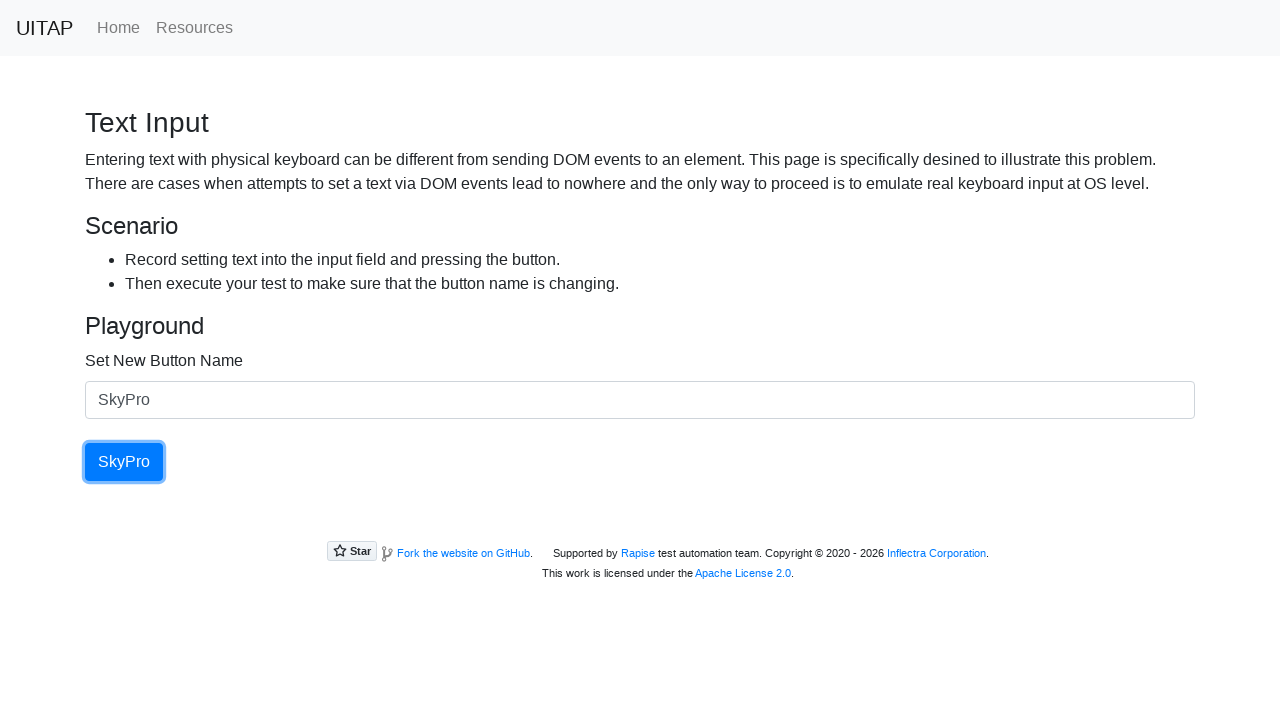

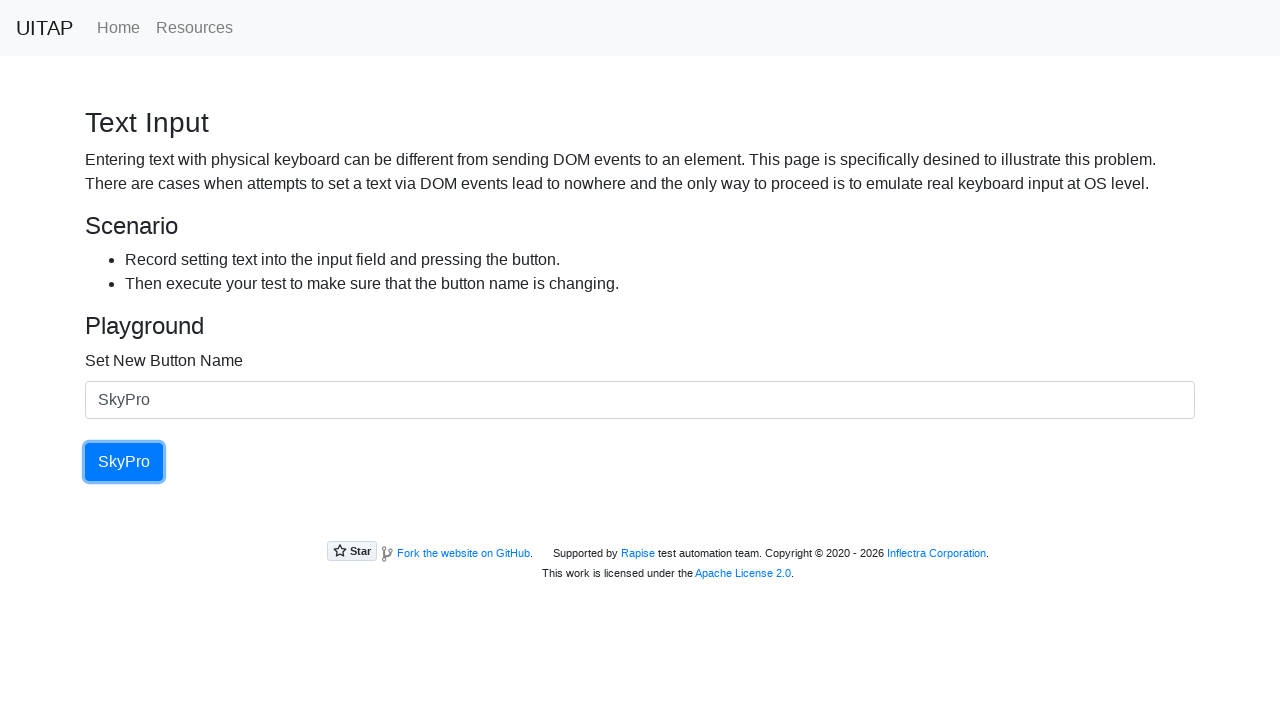